Tests calendar date picker functionality by selecting a specific date (June 15, 2027) through year, month, and day navigation

Starting URL: https://rahulshettyacademy.com/seleniumPractise/#/offers

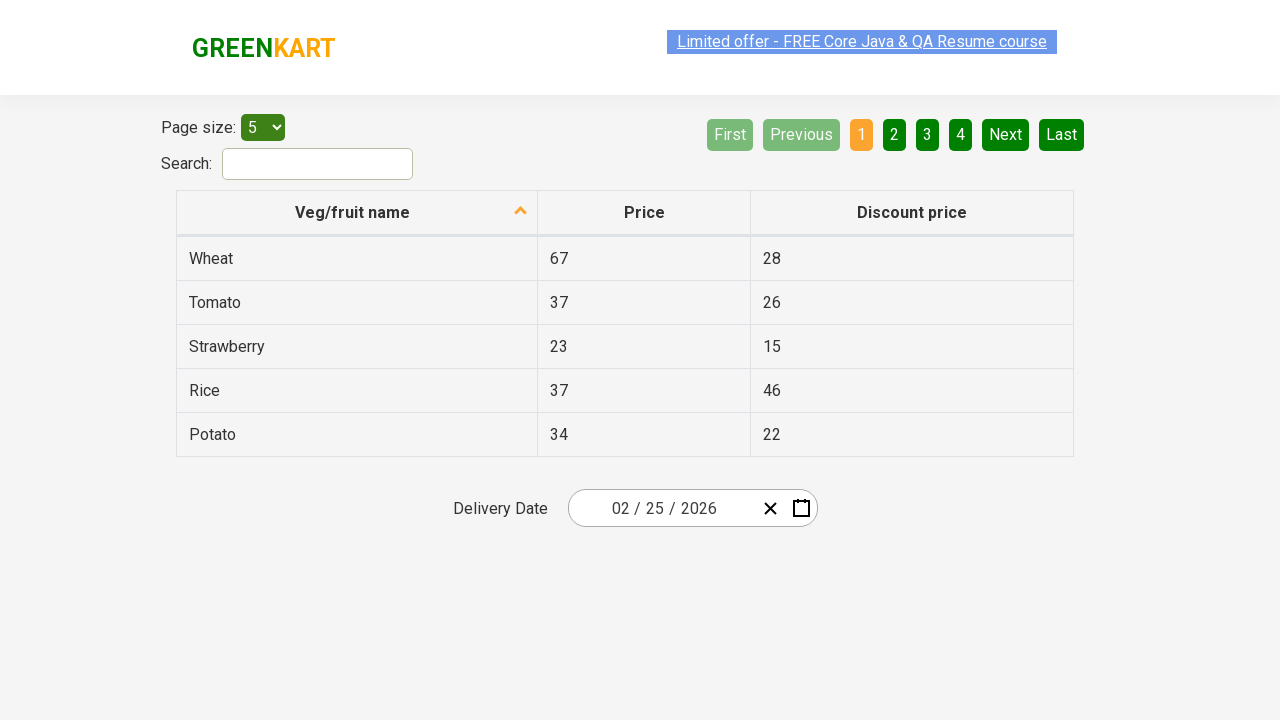

Clicked on date picker to open calendar at (662, 508) on .react-date-picker__inputGroup
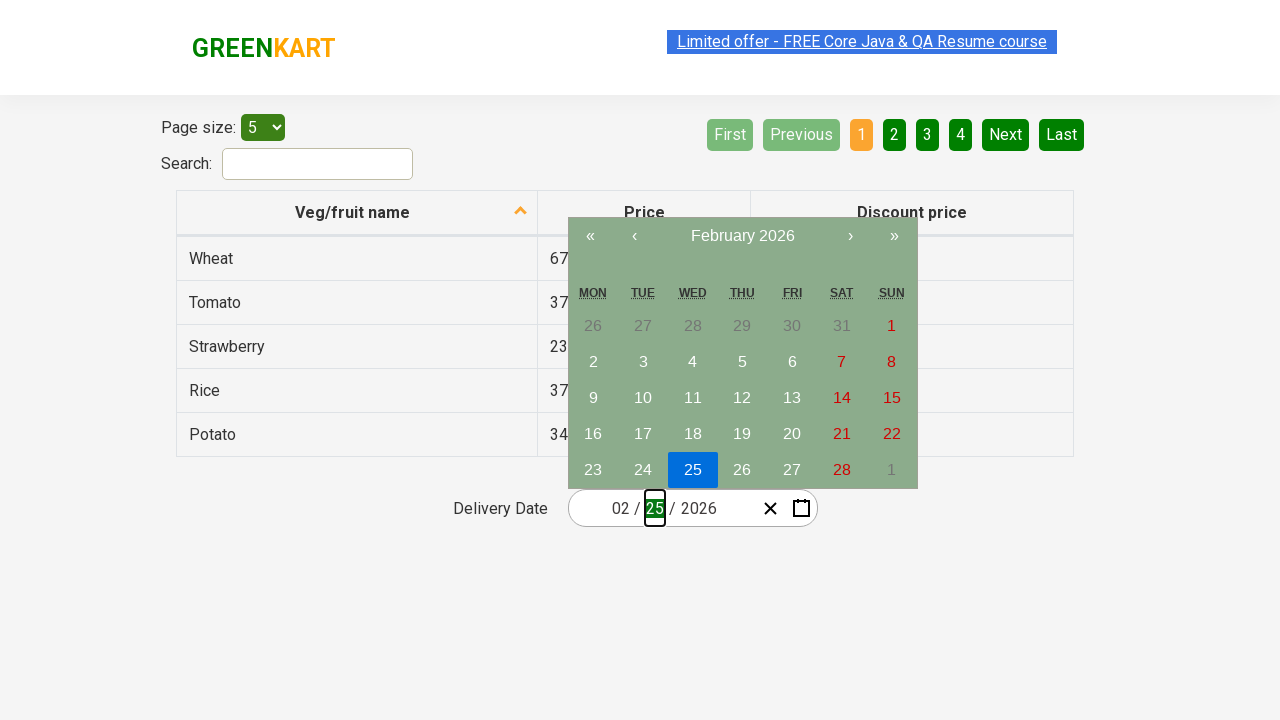

Clicked navigation label to navigate to month view at (742, 236) on .react-calendar__navigation__label__labelText
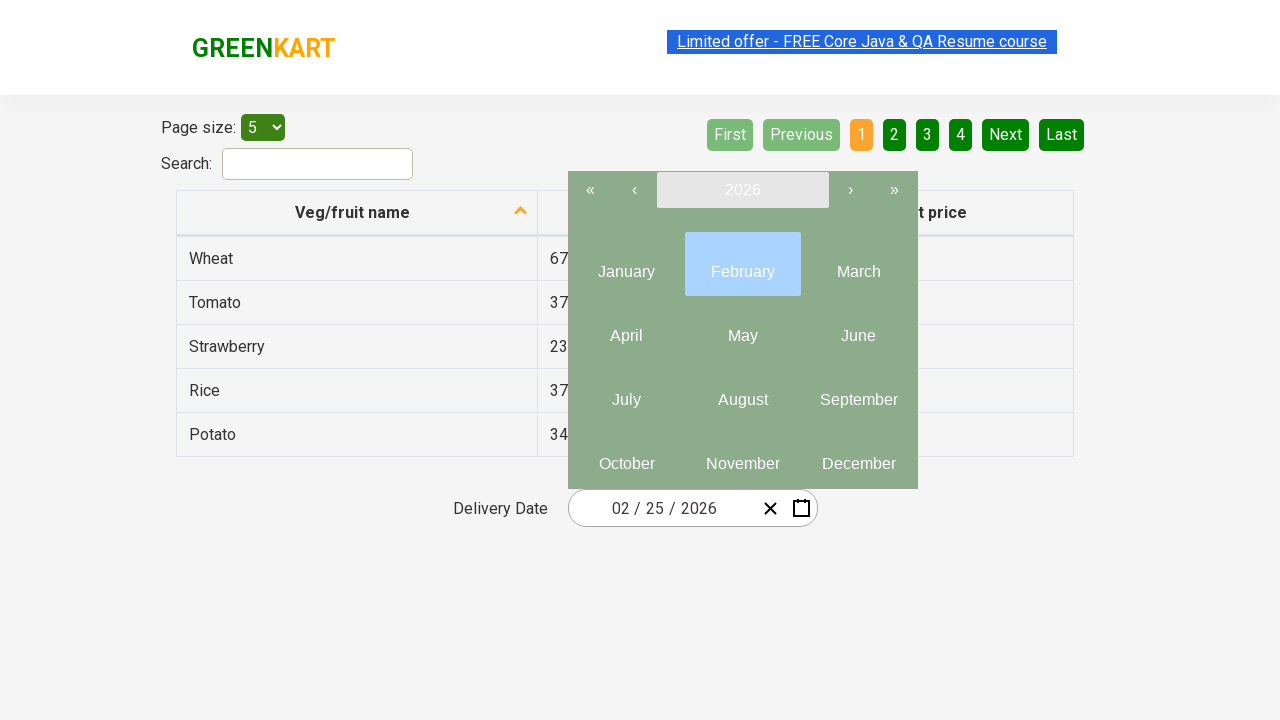

Clicked navigation label again to navigate to year view at (742, 190) on .react-calendar__navigation__label__labelText
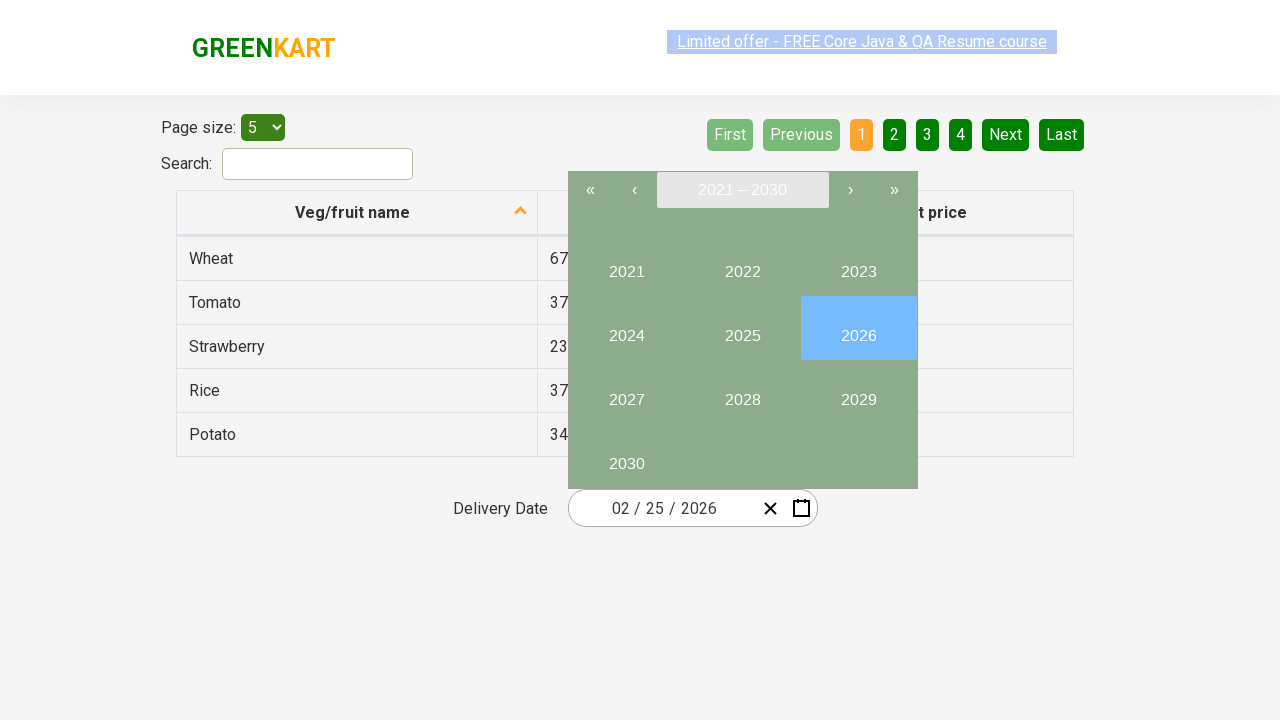

Selected year 2027 at (626, 392) on internal:text="2027"i
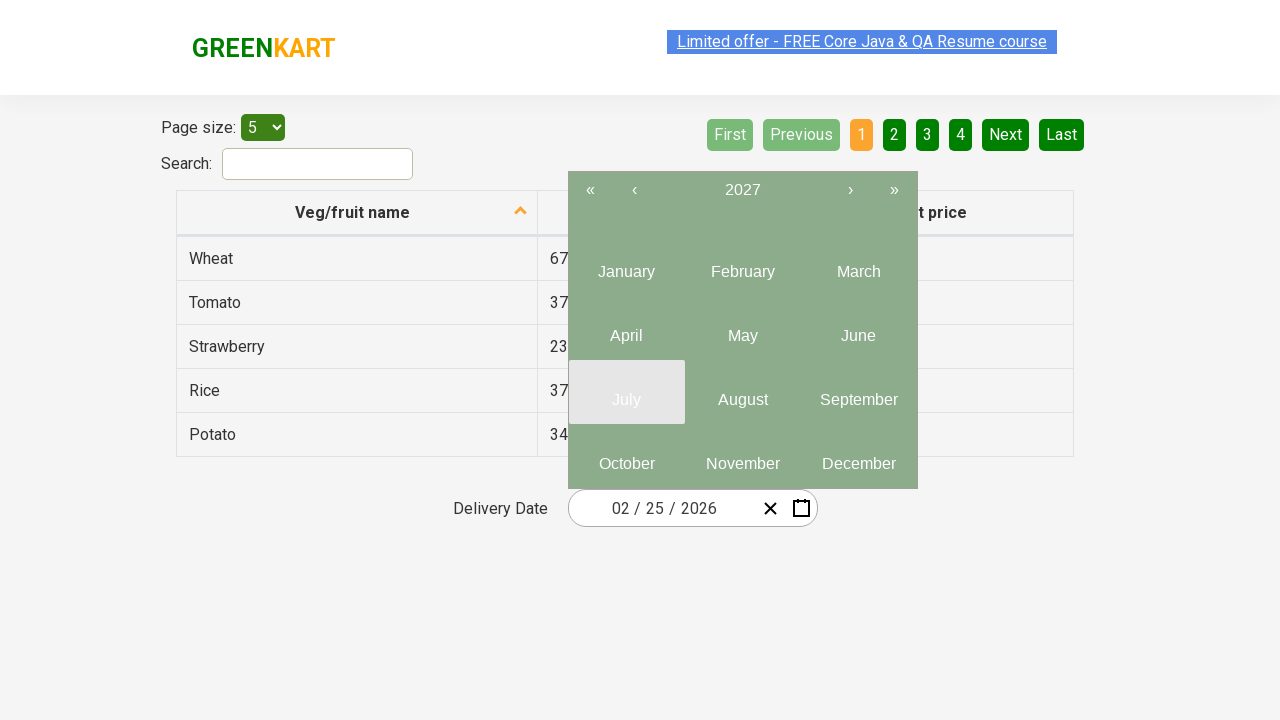

Selected June (month 6) at (858, 328) on .react-calendar__year-view__months__month >> nth=5
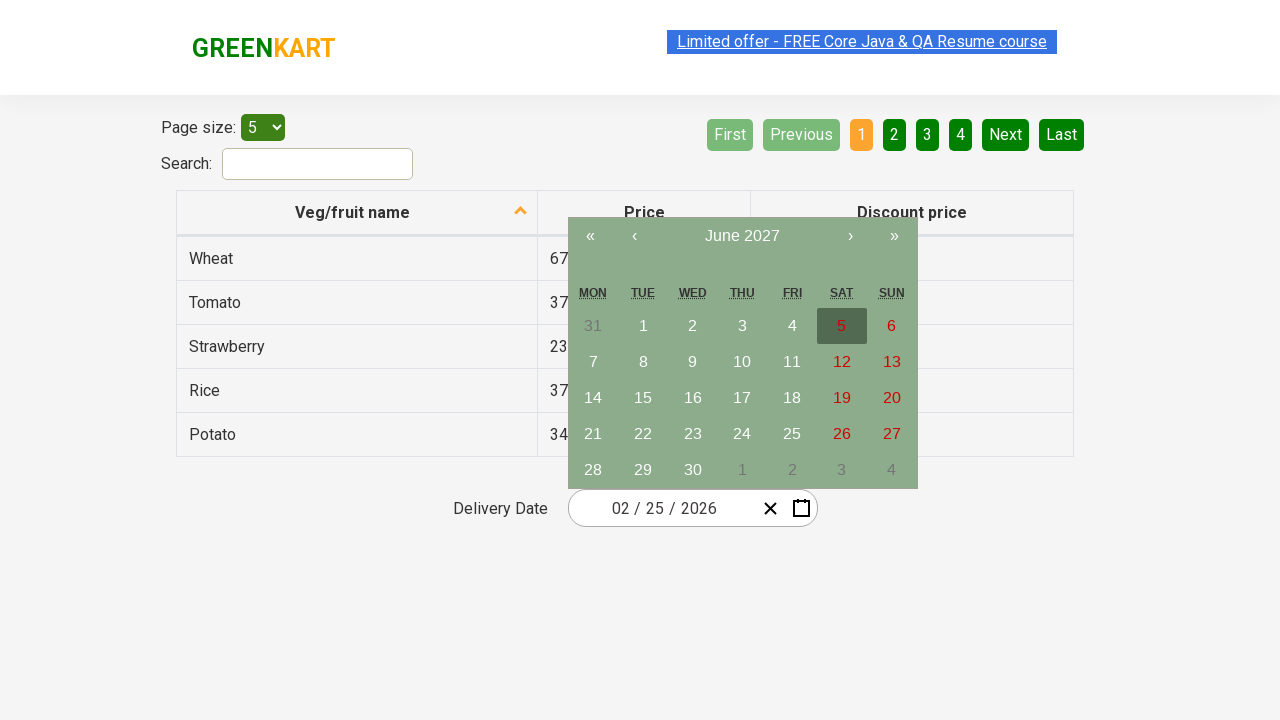

Selected day 15 at (643, 398) on //abbr[text()='15']
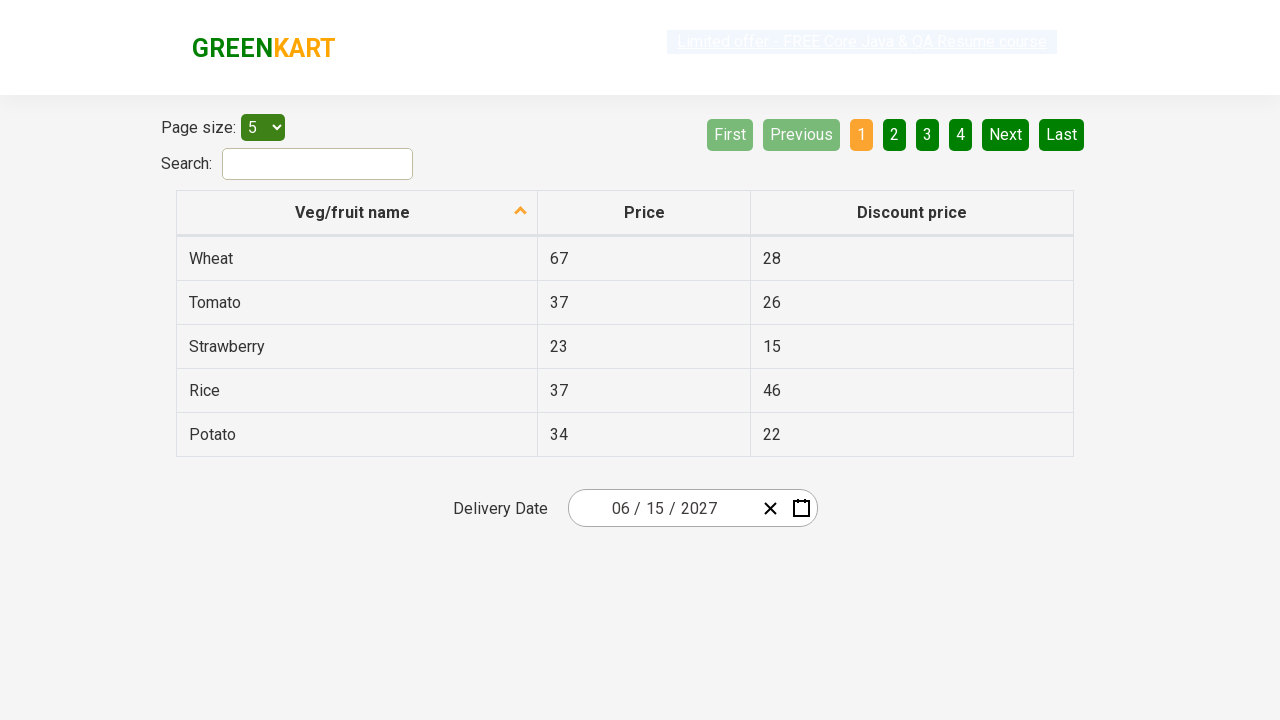

Retrieved value '6' from input field 1
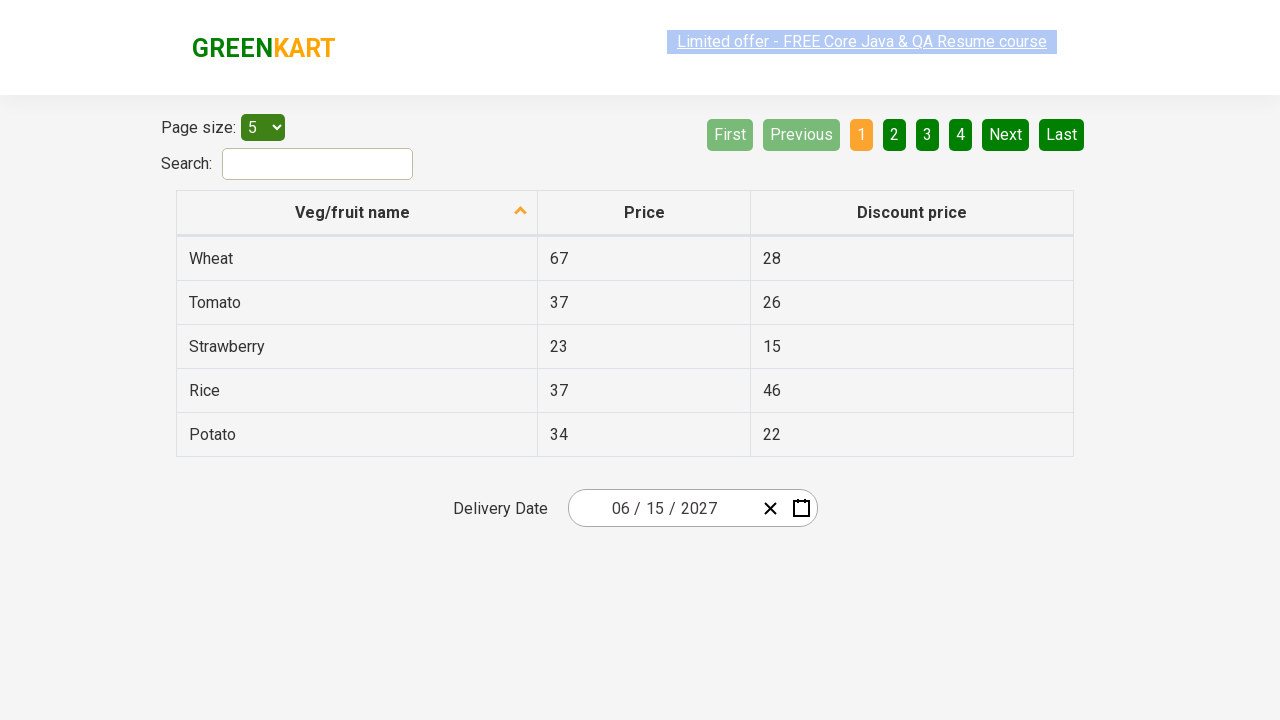

Verified input field 1 has correct value: 6
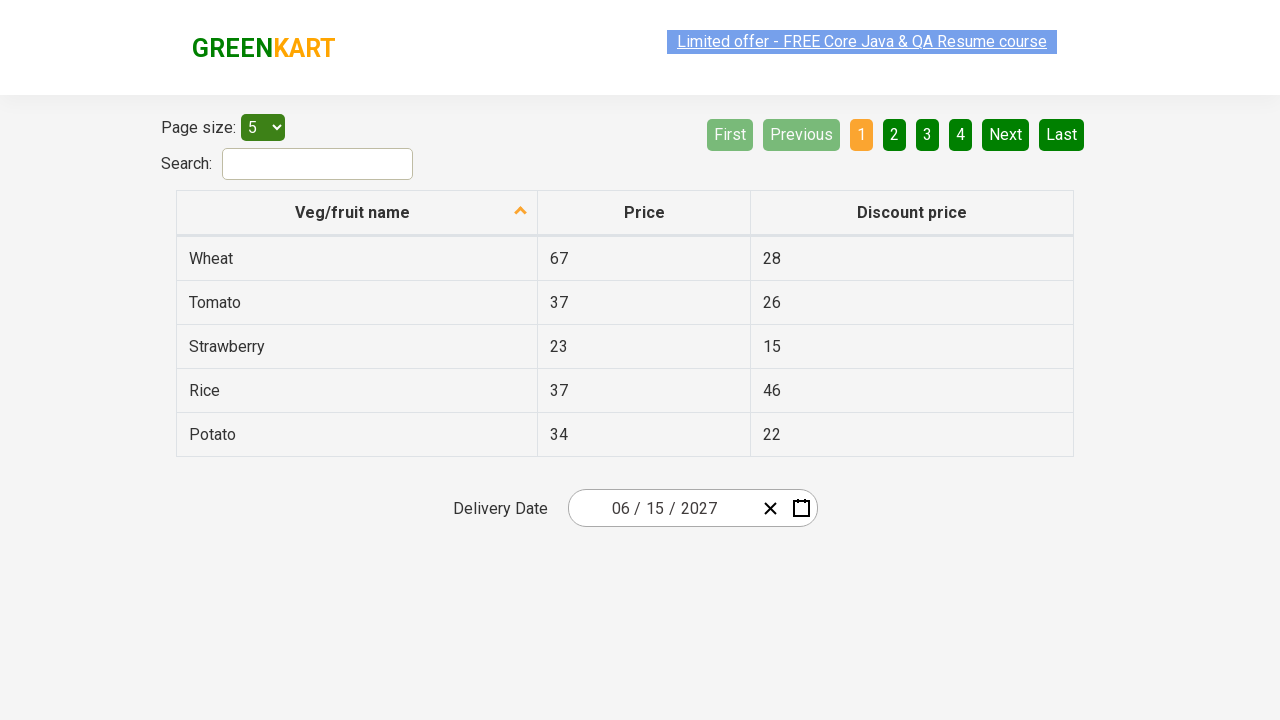

Retrieved value '15' from input field 2
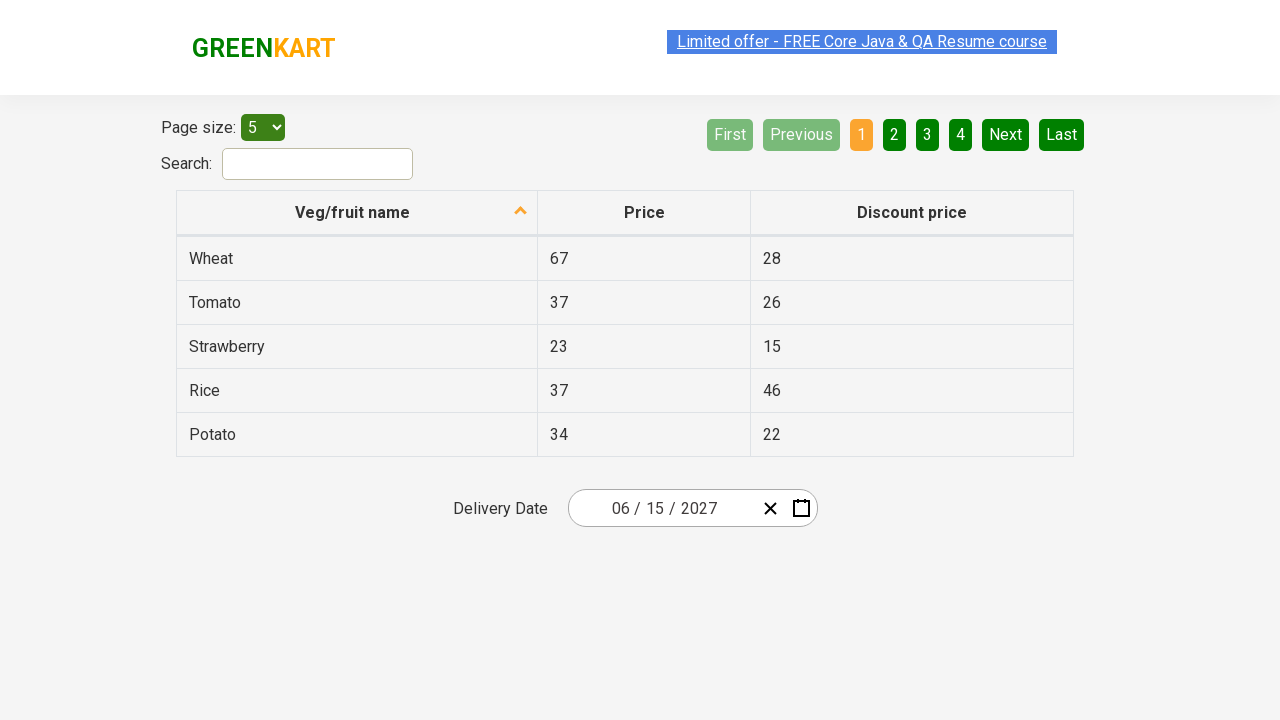

Verified input field 2 has correct value: 15
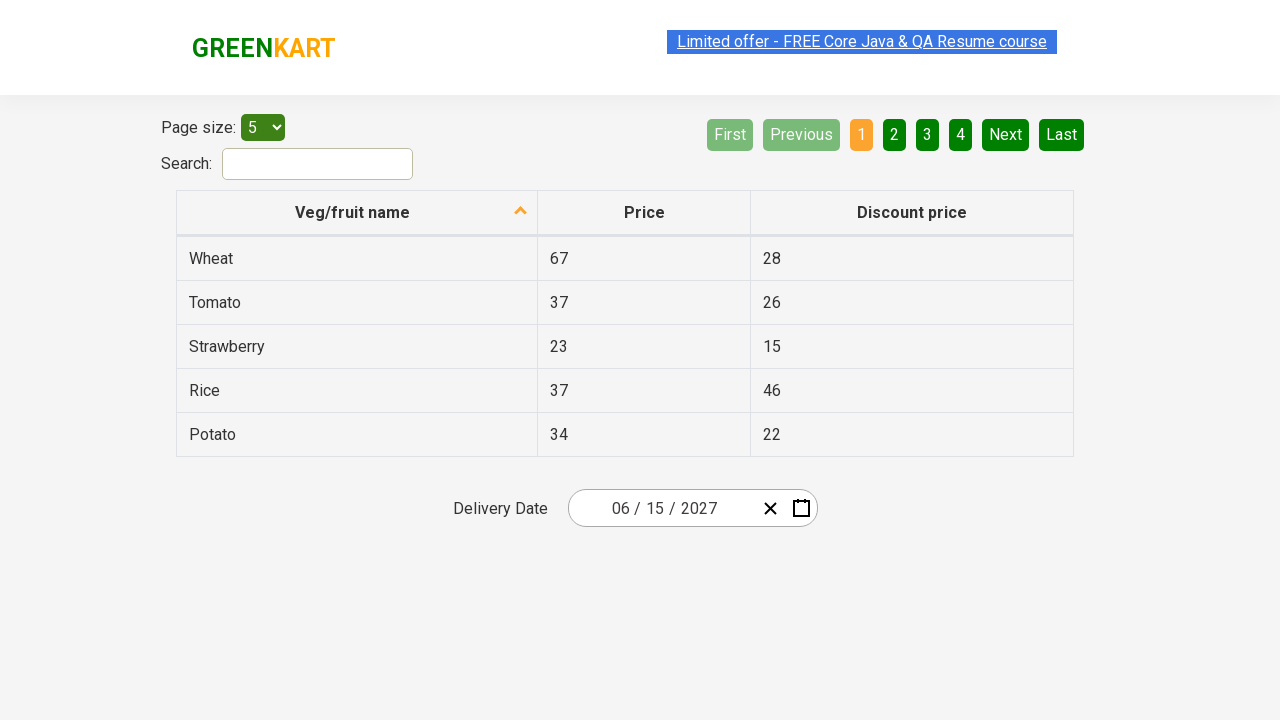

Retrieved value '2027' from input field 3
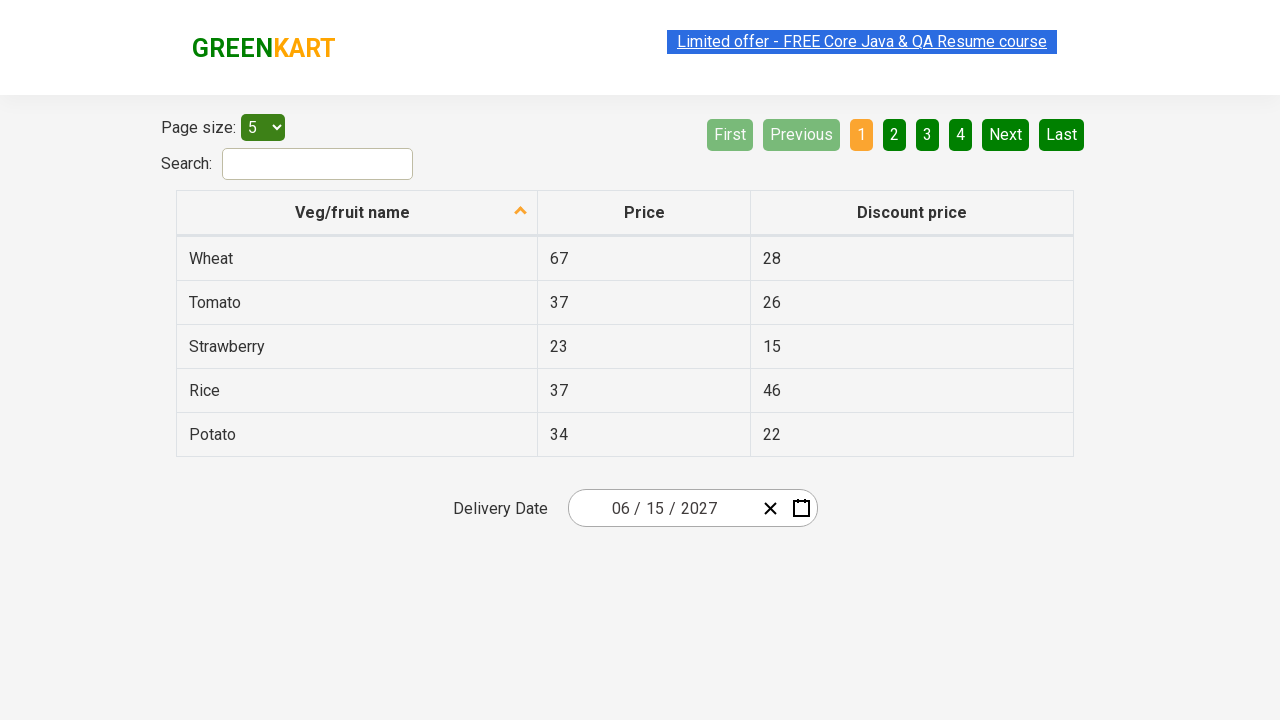

Verified input field 3 has correct value: 2027
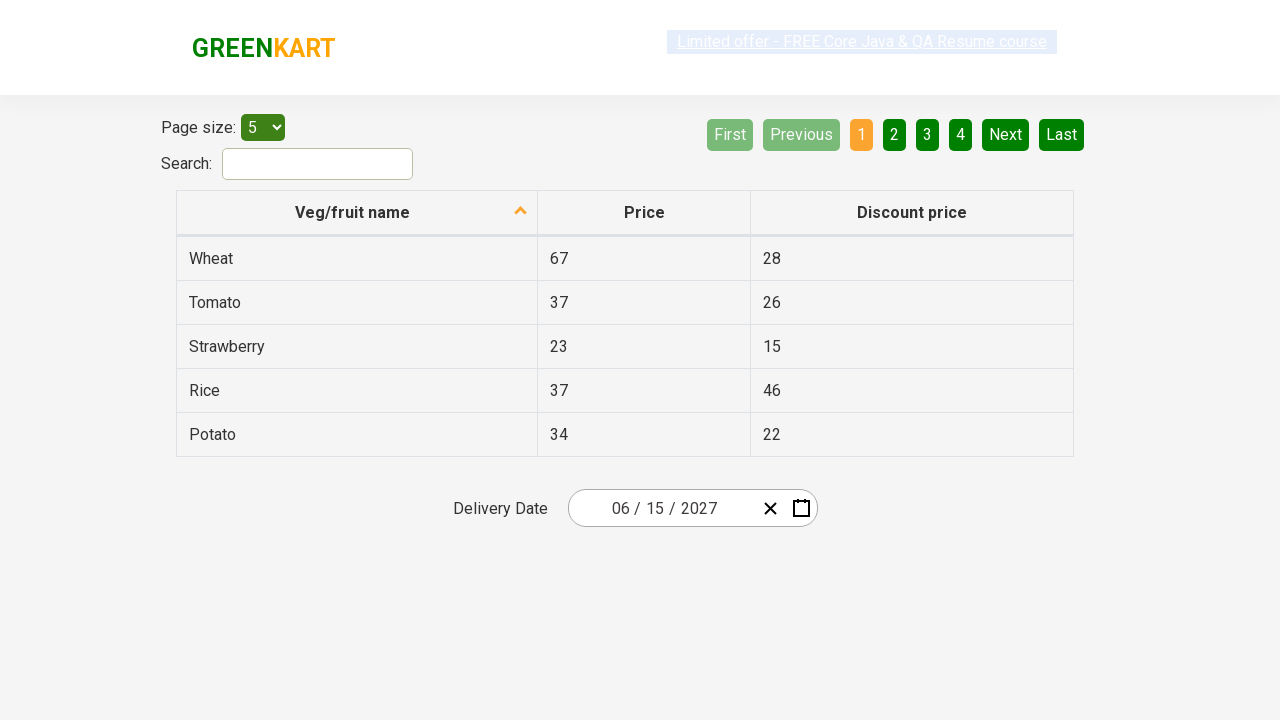

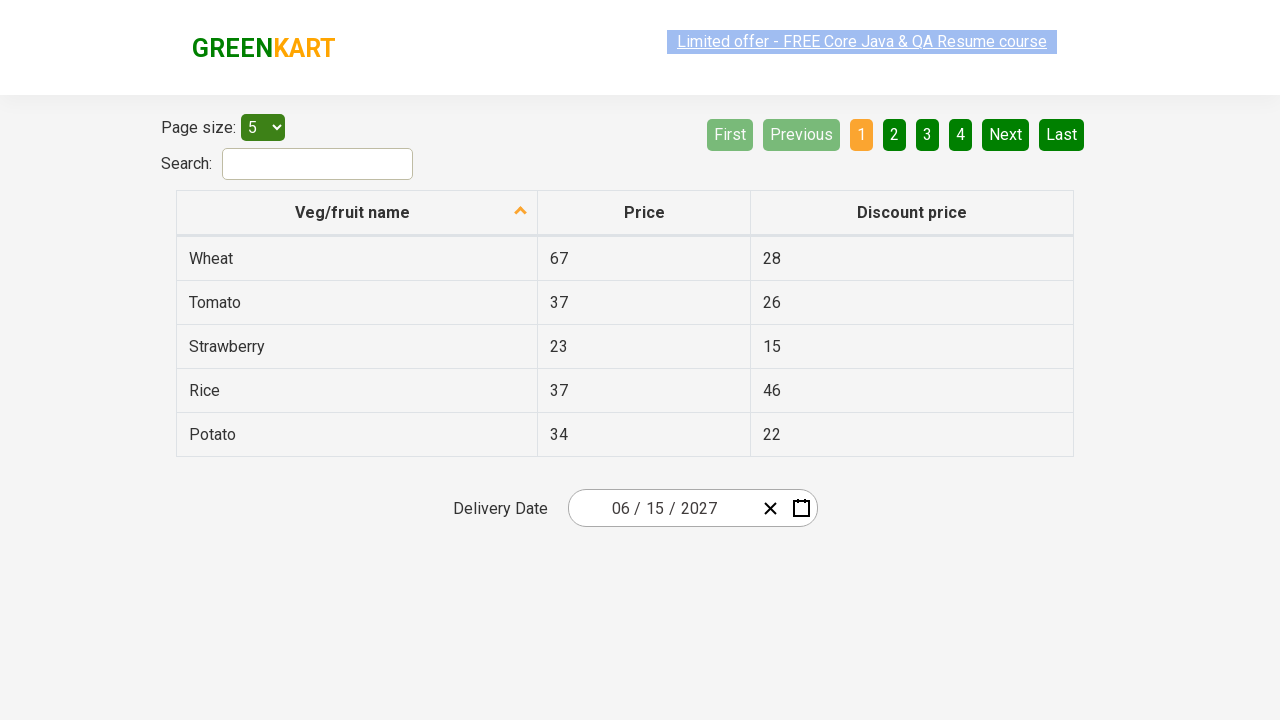